Tests basic browser navigation by visiting multiple pages, navigating back and forward, and refreshing the page

Starting URL: https://rahulshettyacademy.com

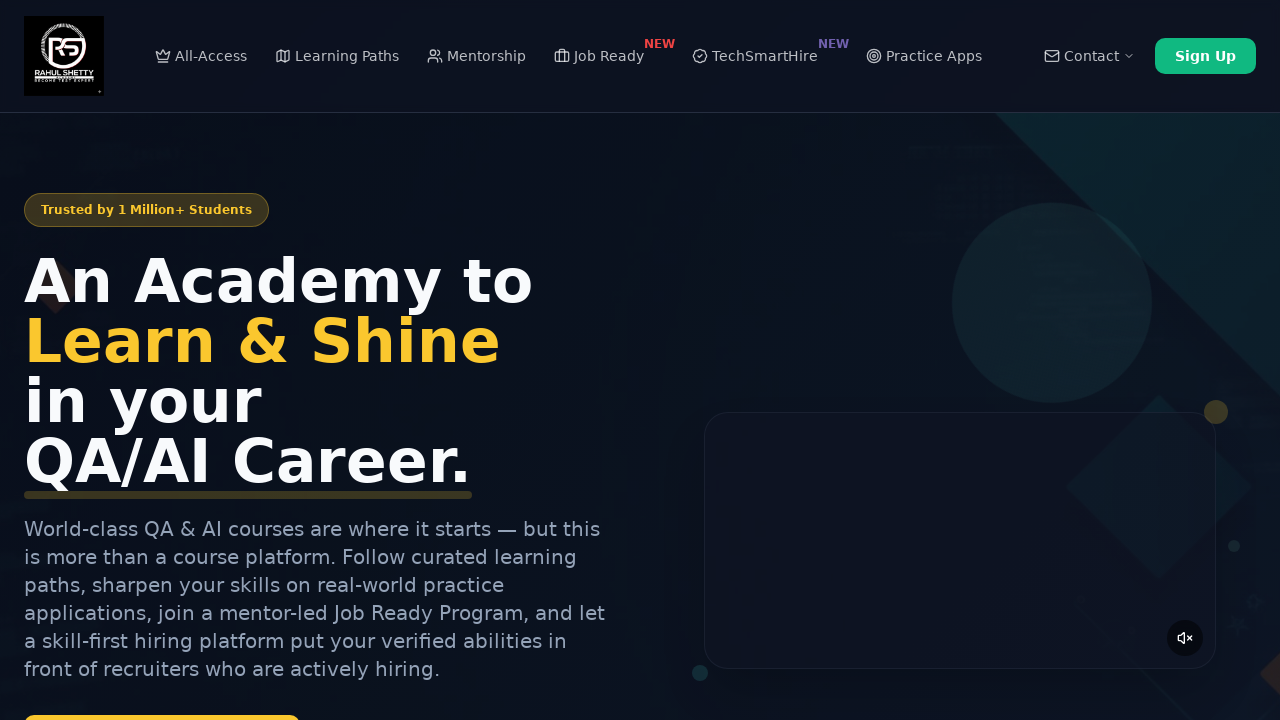

Navigated to Selenium Practice page
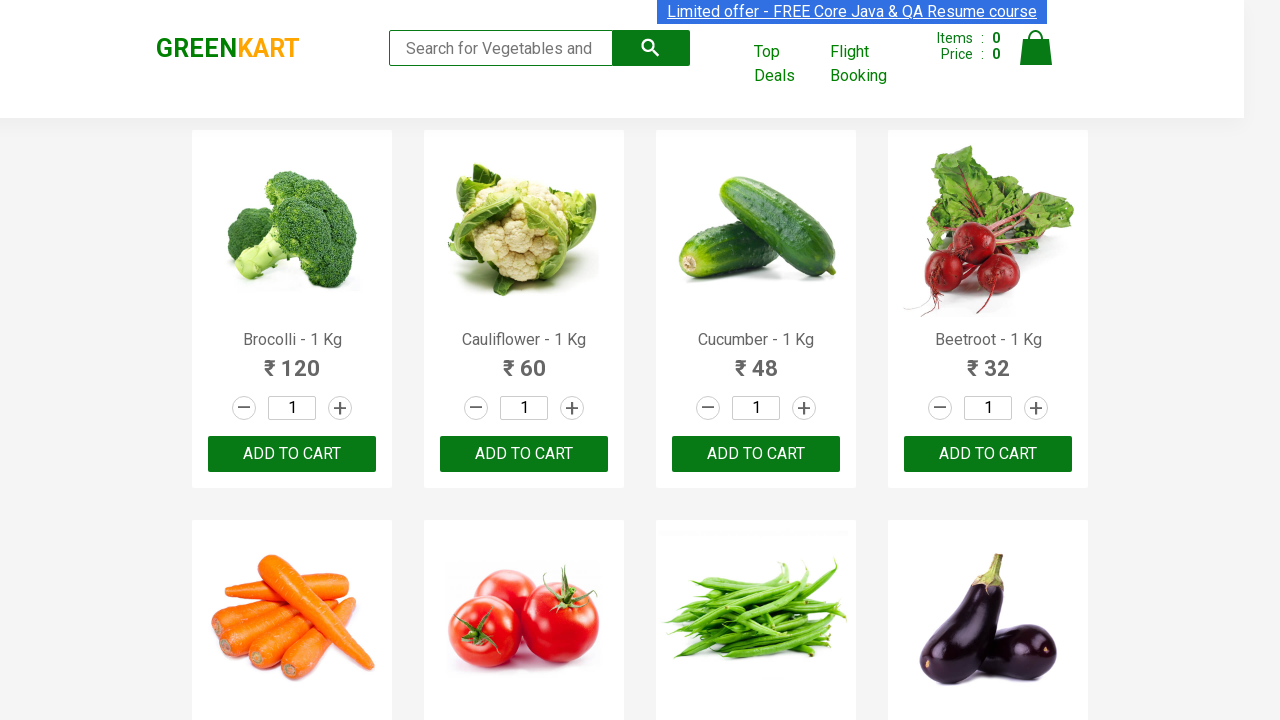

Navigated back to previous page
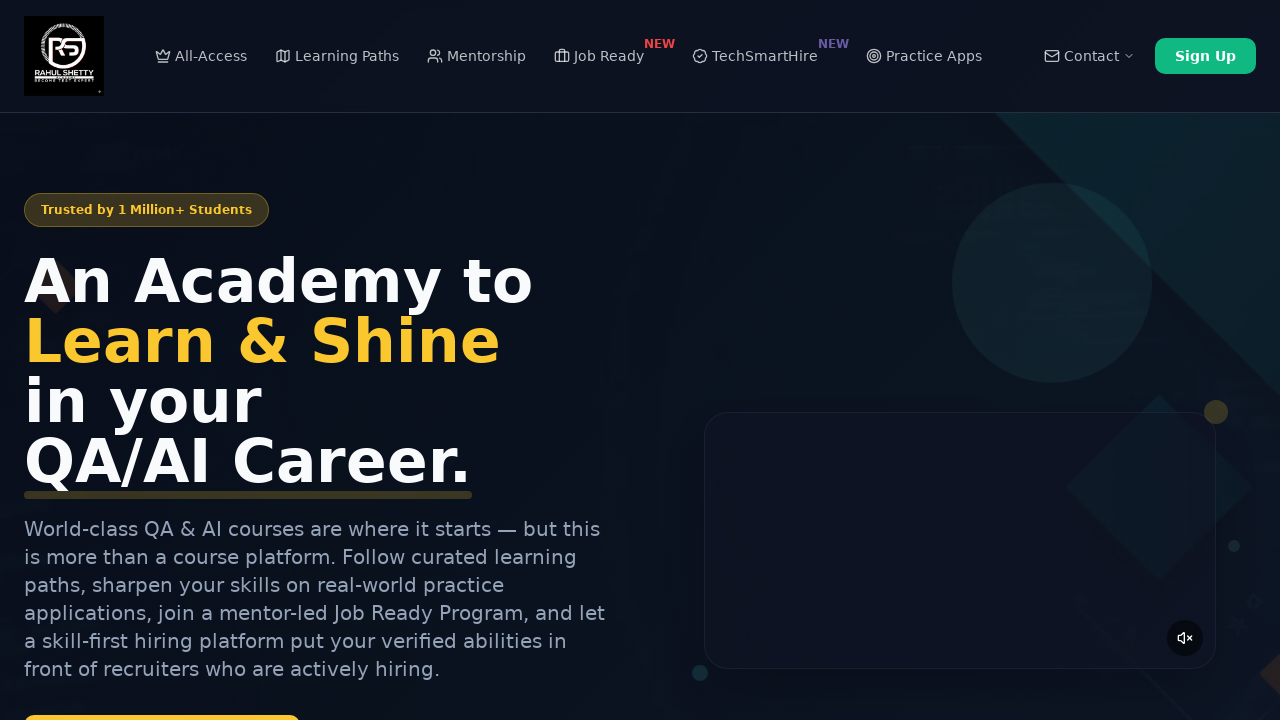

Refreshed the current page
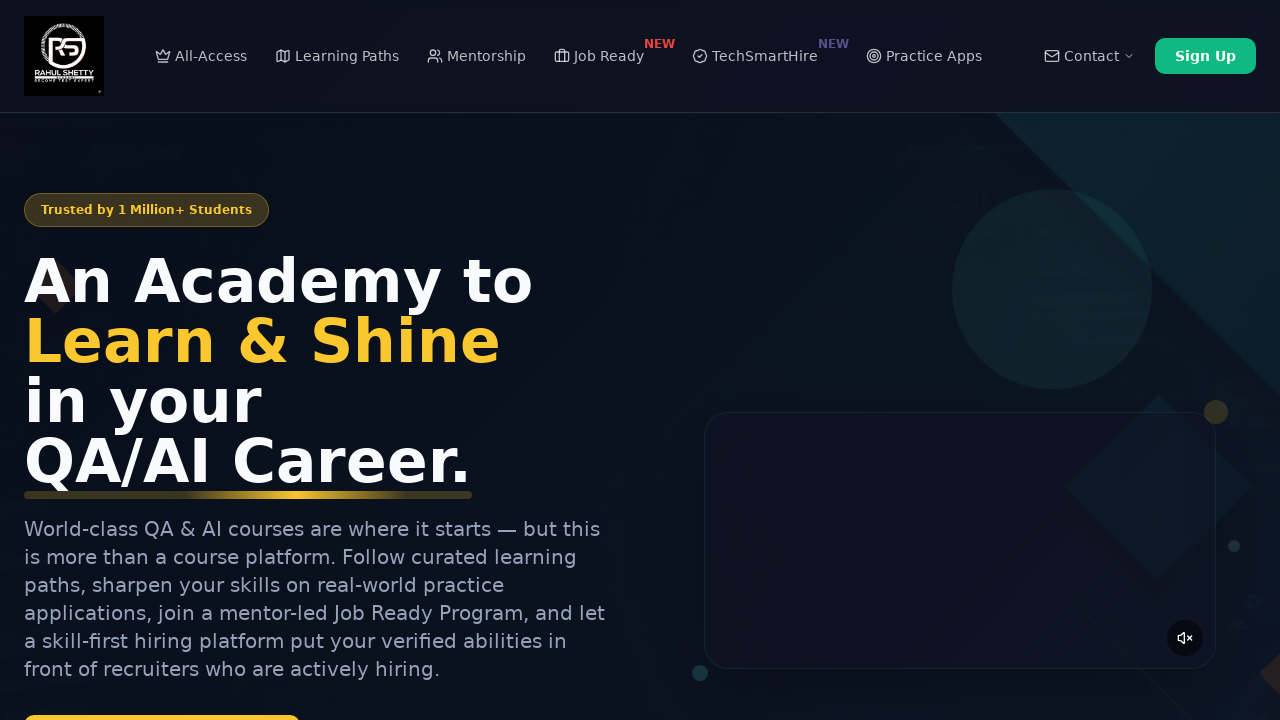

Navigated forward to next page
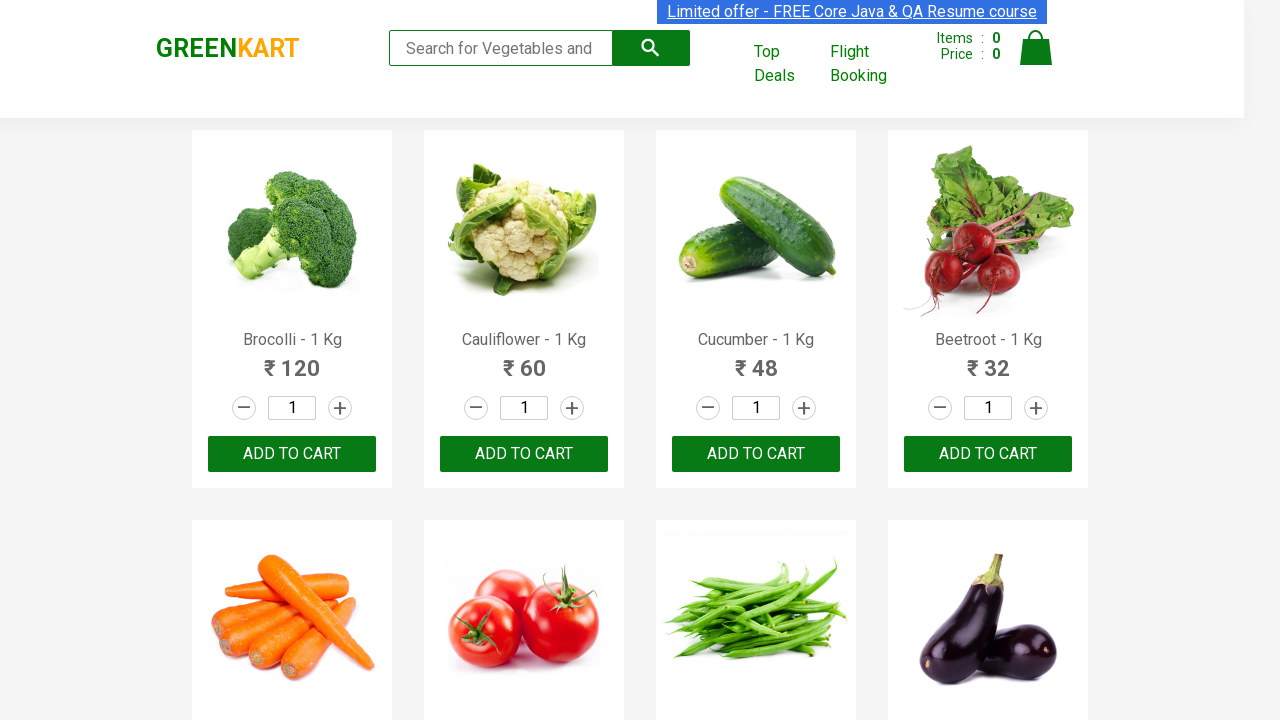

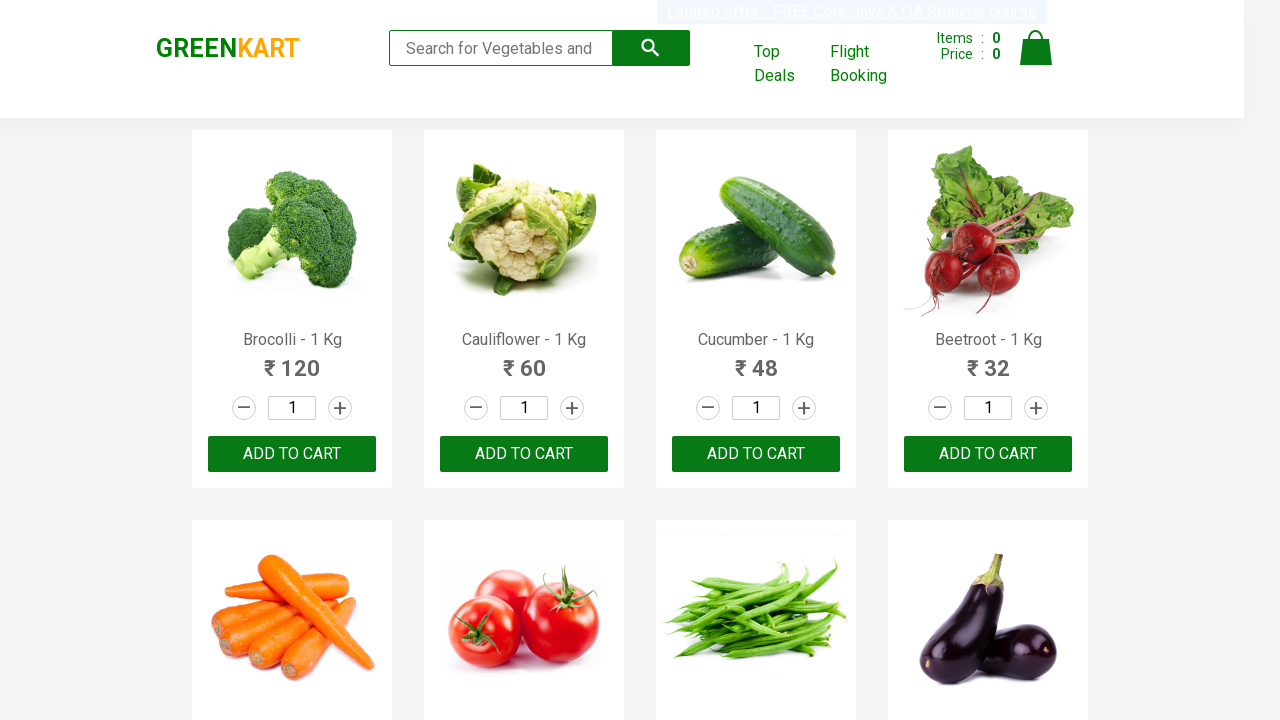